Tests copy and paste operations using keyboard shortcuts in a text field

Starting URL: https://www.selenium.dev/selenium/web/single_text_input.html

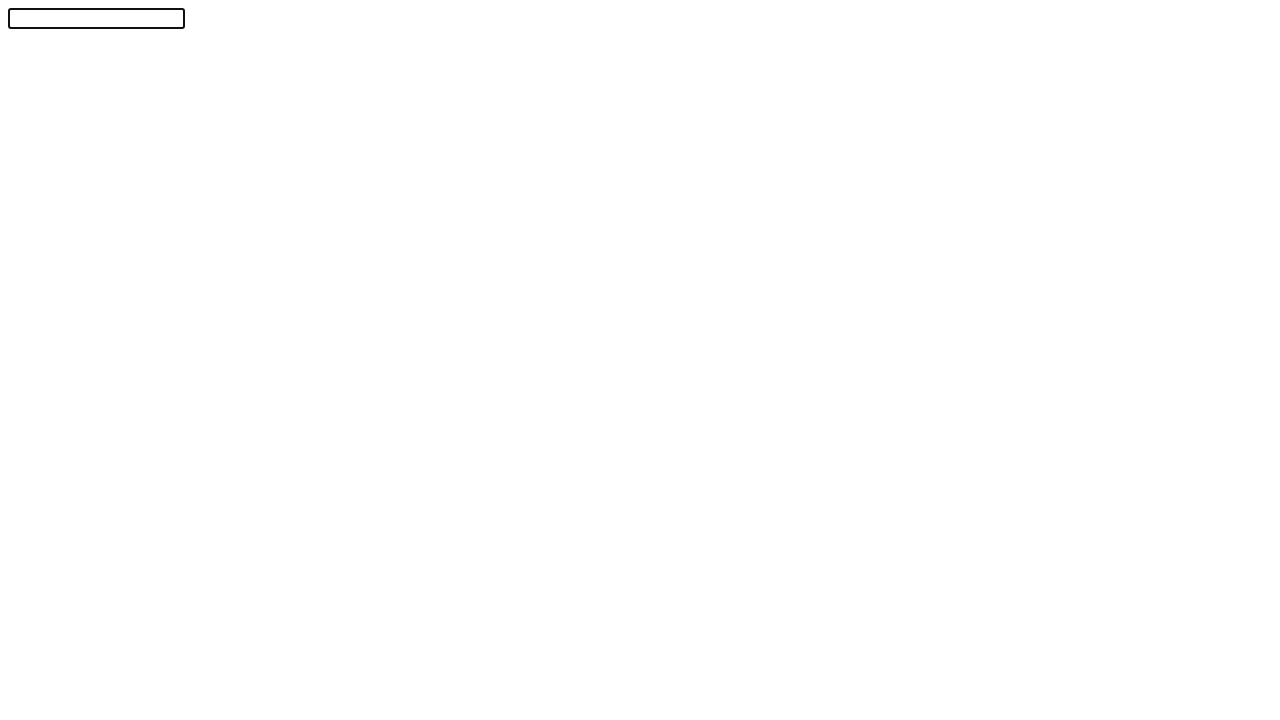

Filled text field with 'Selenium!' on #textInput
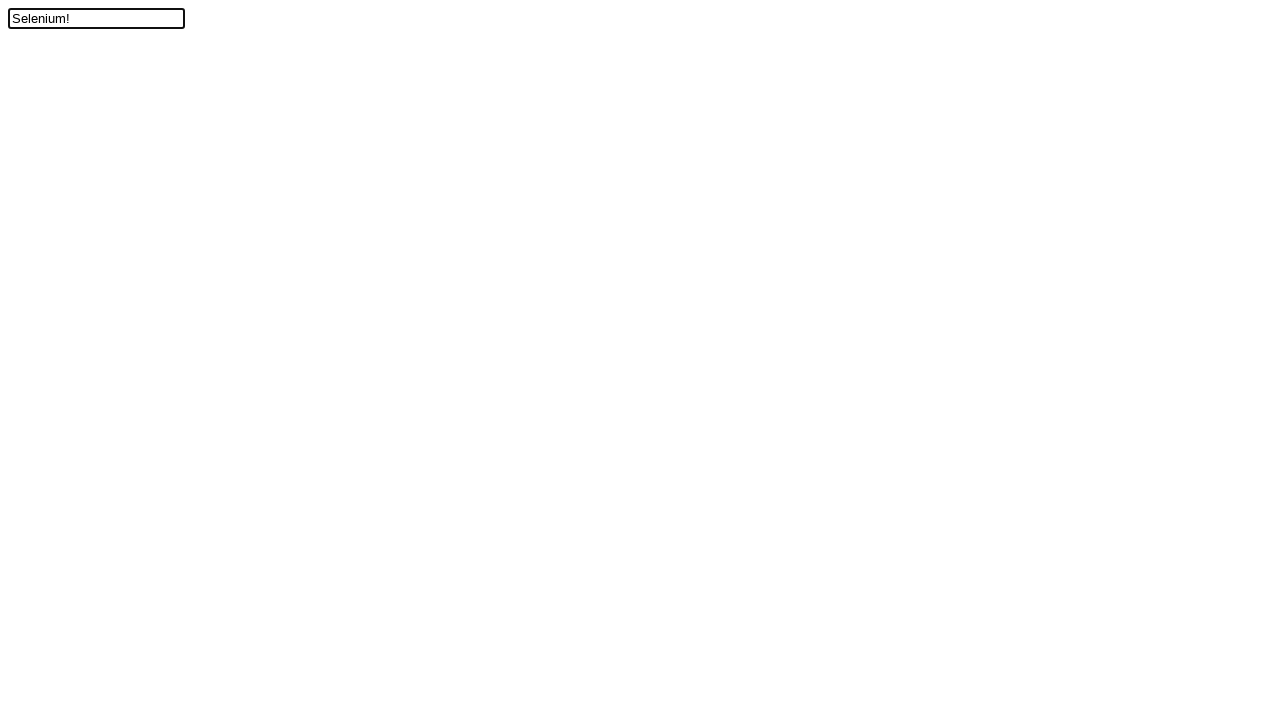

Pressed ArrowLeft to move cursor one position left
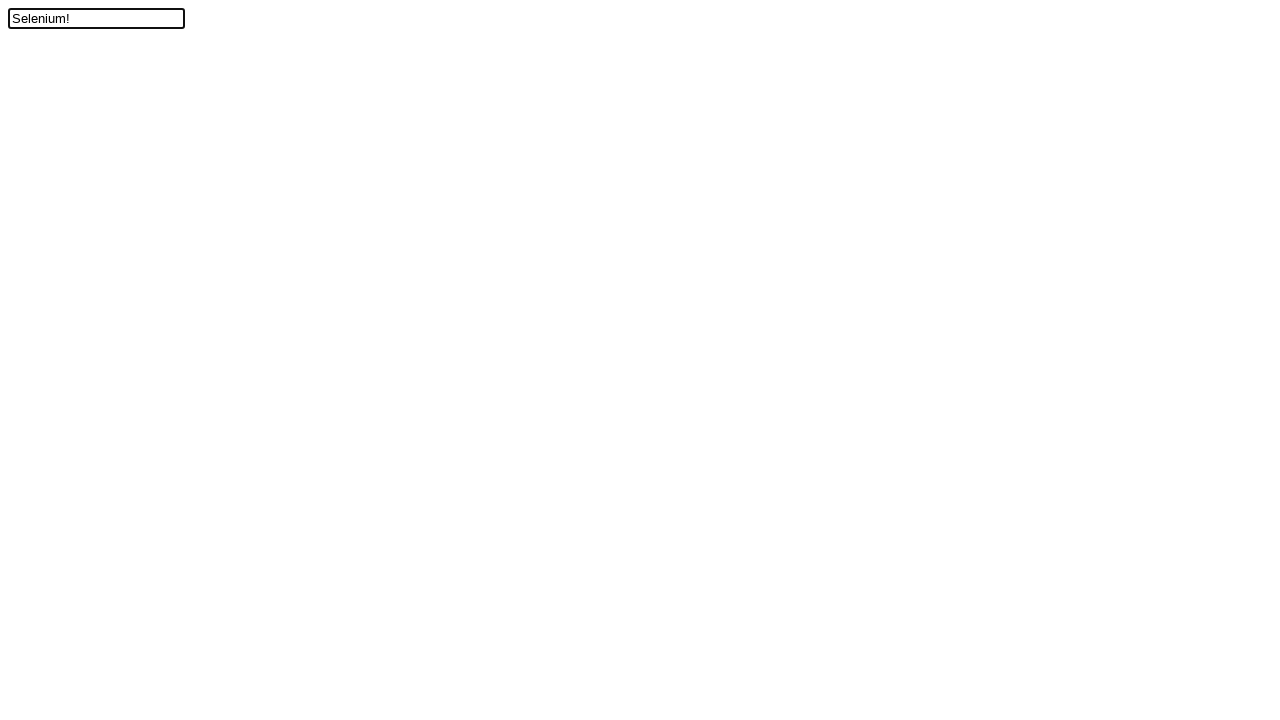

Pressed Shift down to start text selection
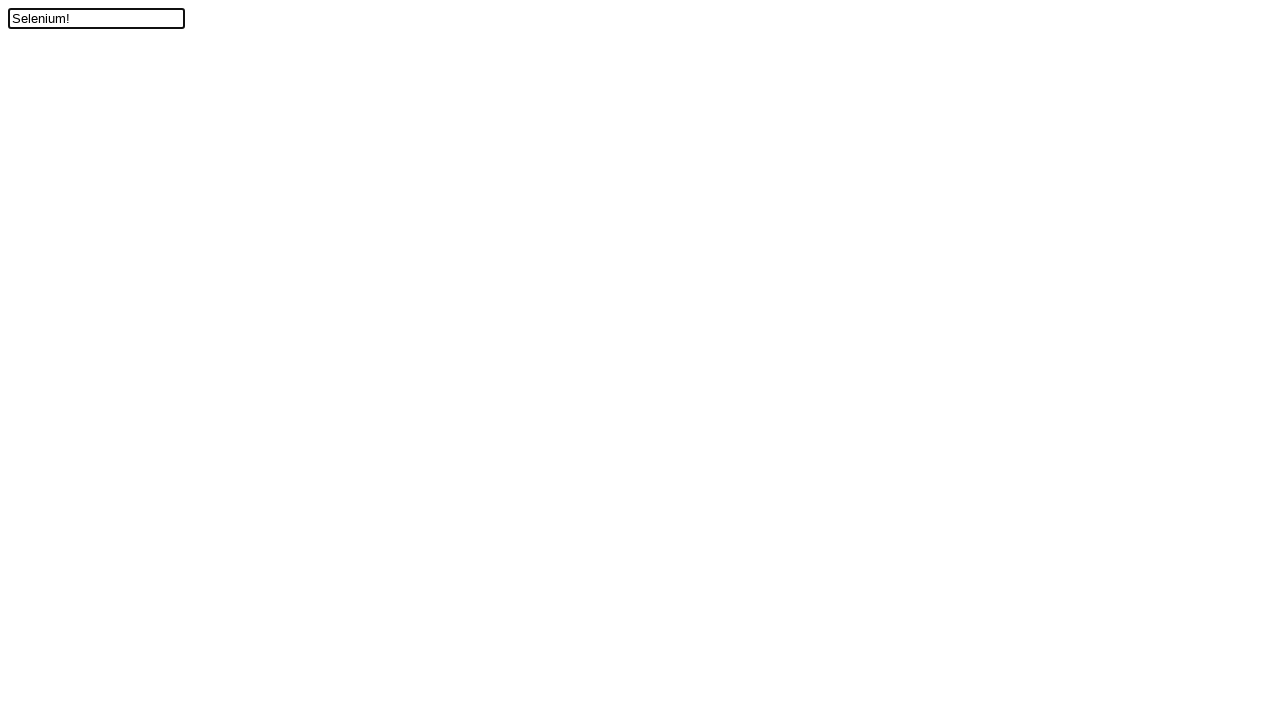

Pressed ArrowUp while holding Shift to select text upward
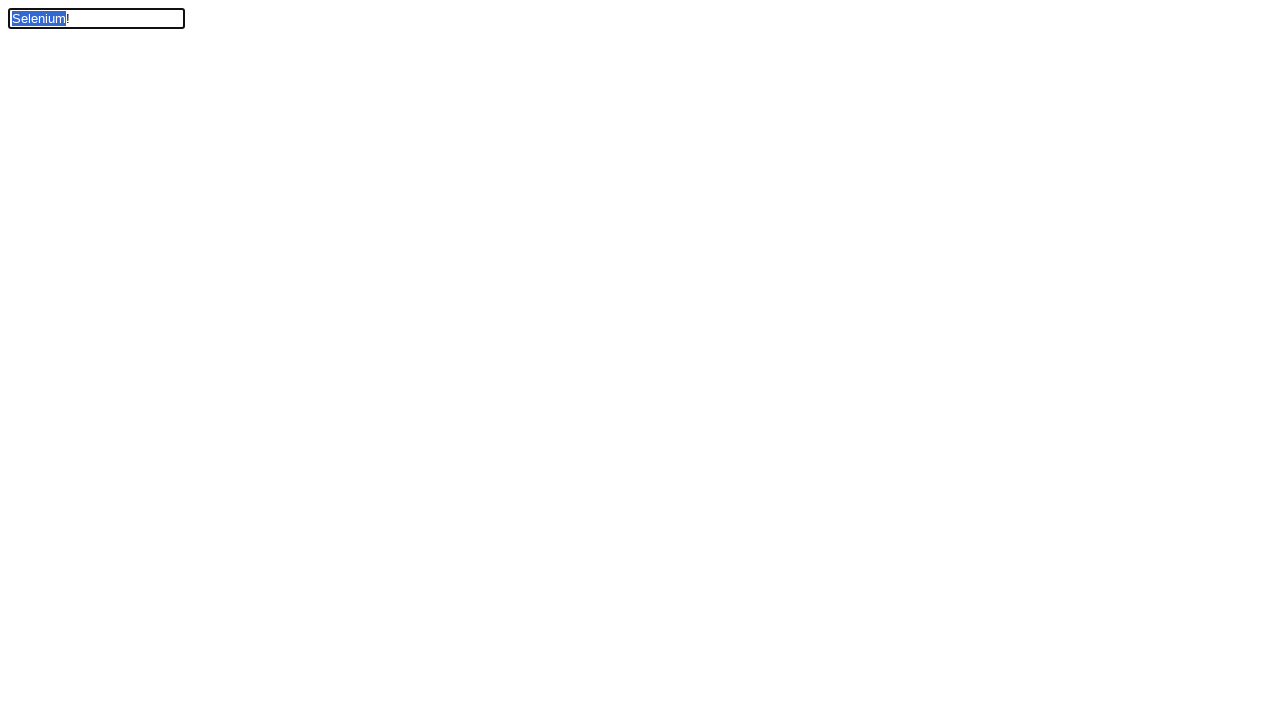

Released Shift key to end text selection
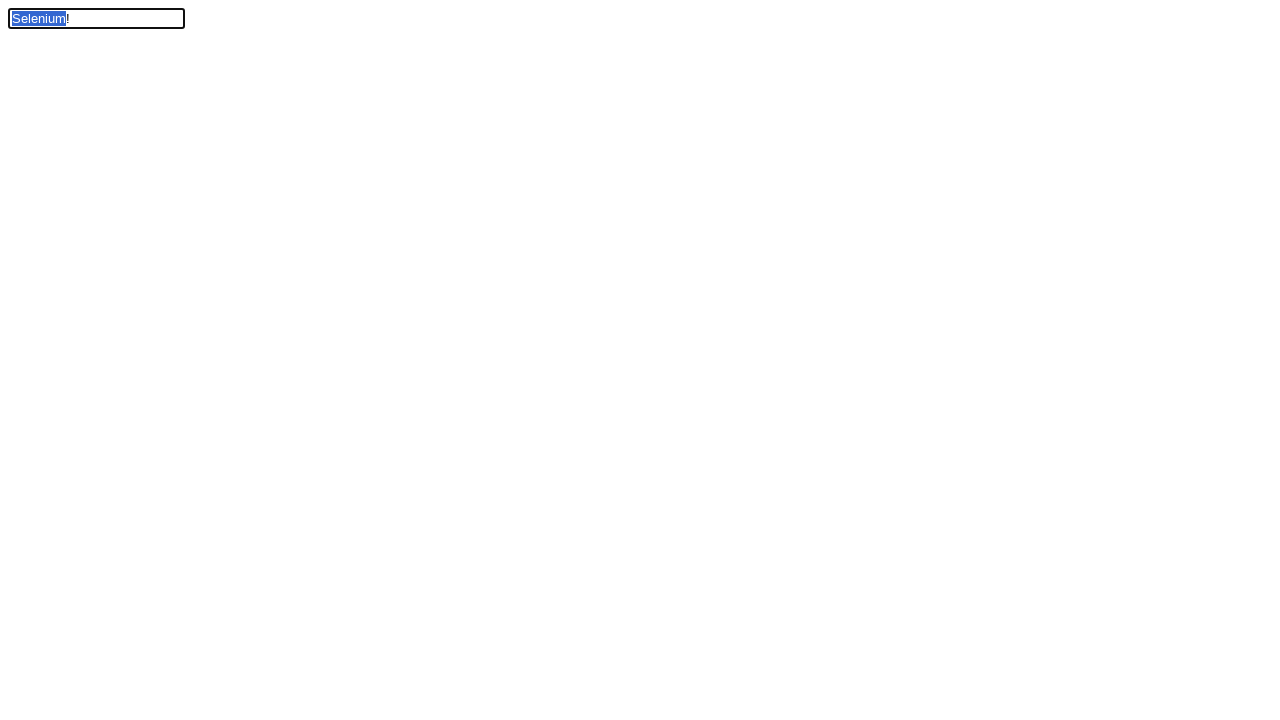

Pressed Control down to start keyboard shortcut
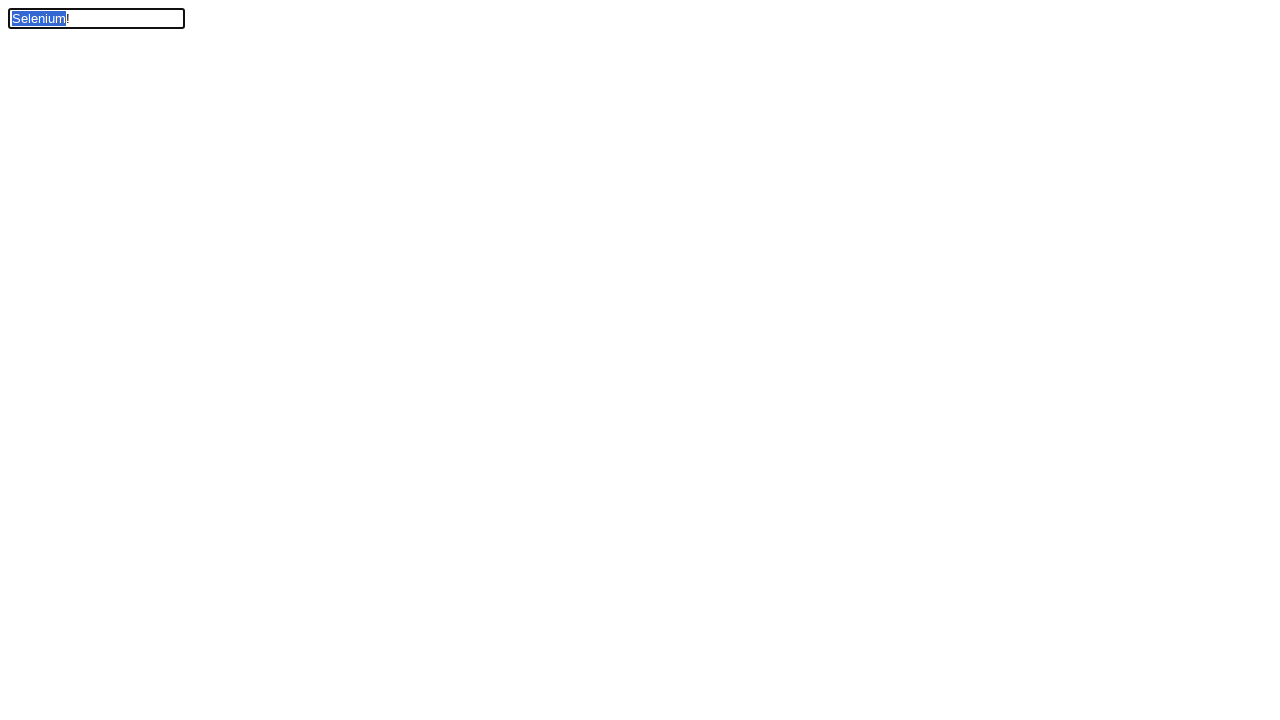

Pressed x to cut selected text (Ctrl+X)
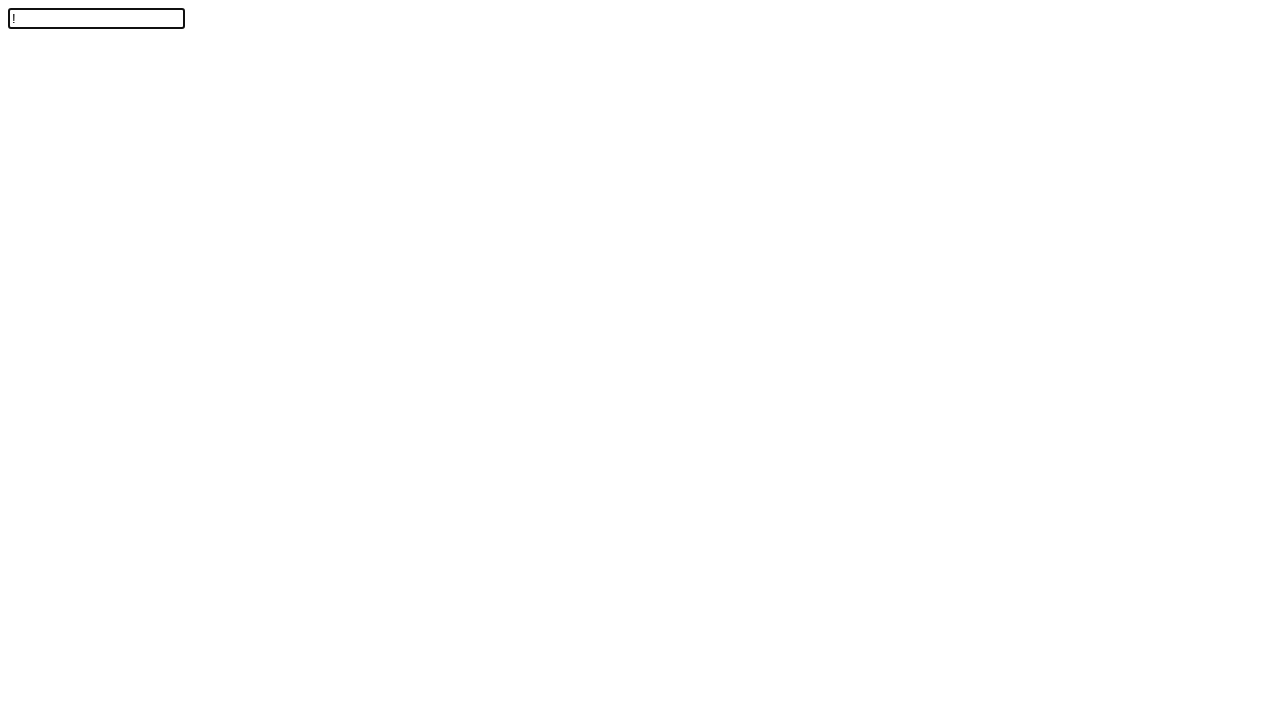

Pressed v to paste text first time (Ctrl+V)
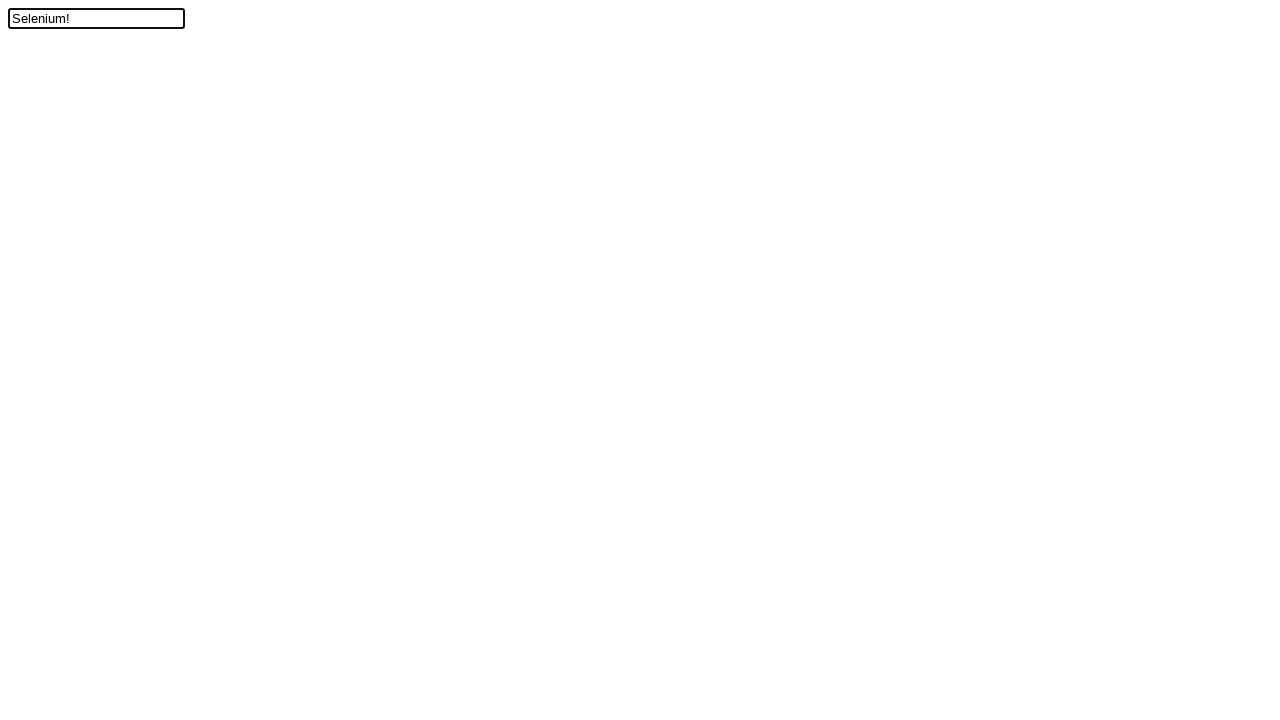

Pressed v to paste text second time (Ctrl+V)
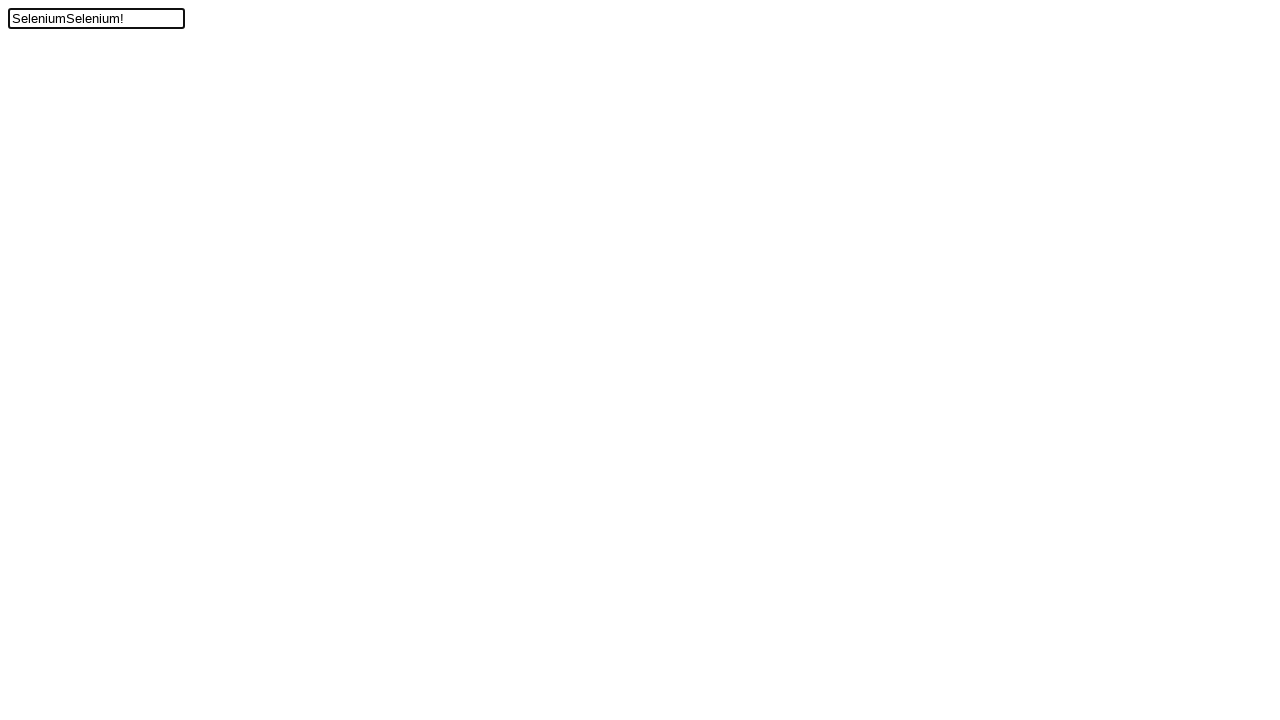

Released Control key to end keyboard shortcuts
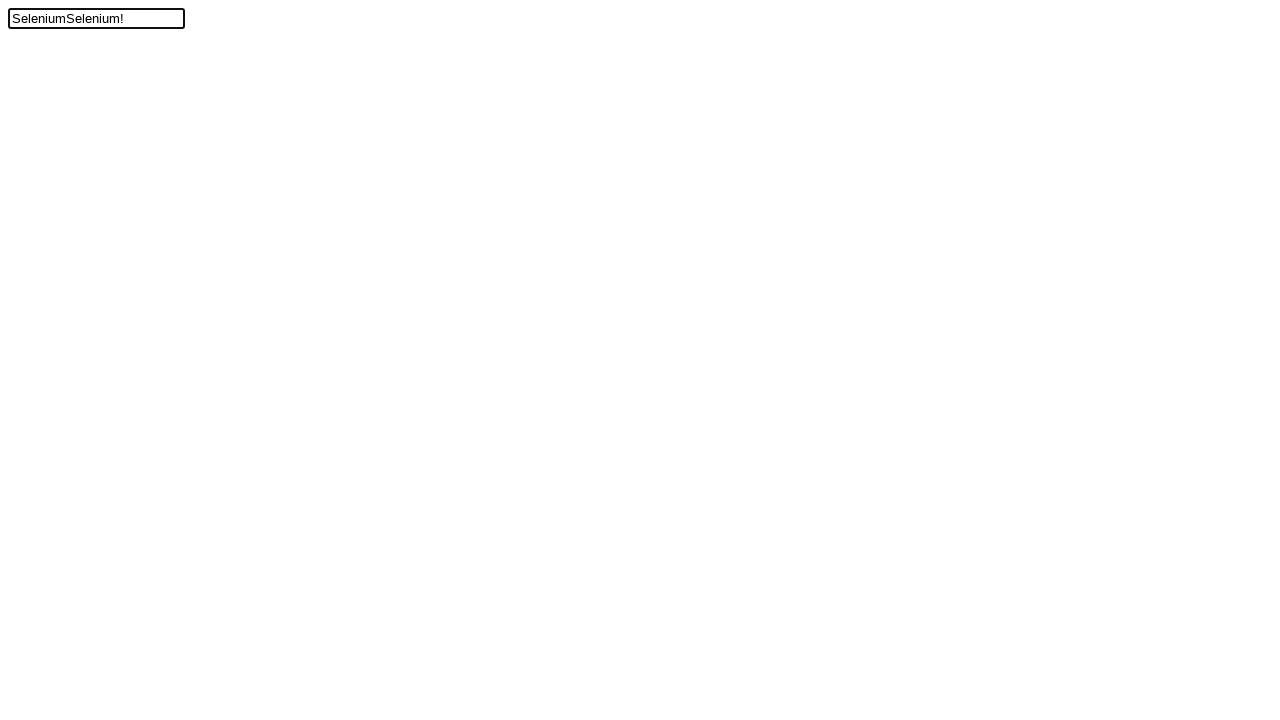

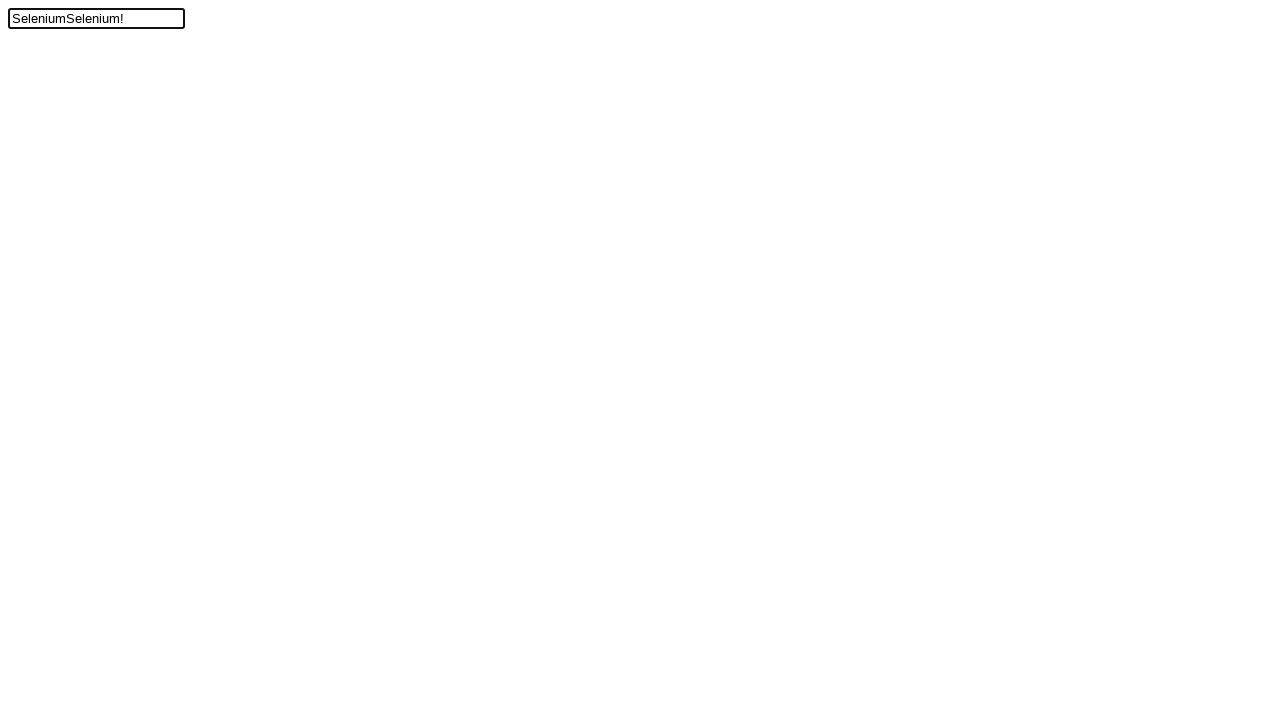